Tests API mocking by intercepting the endpoint response, adding an item to it, and verifying the added item displays on the page

Starting URL: https://demo.playwright.dev/api-mocking

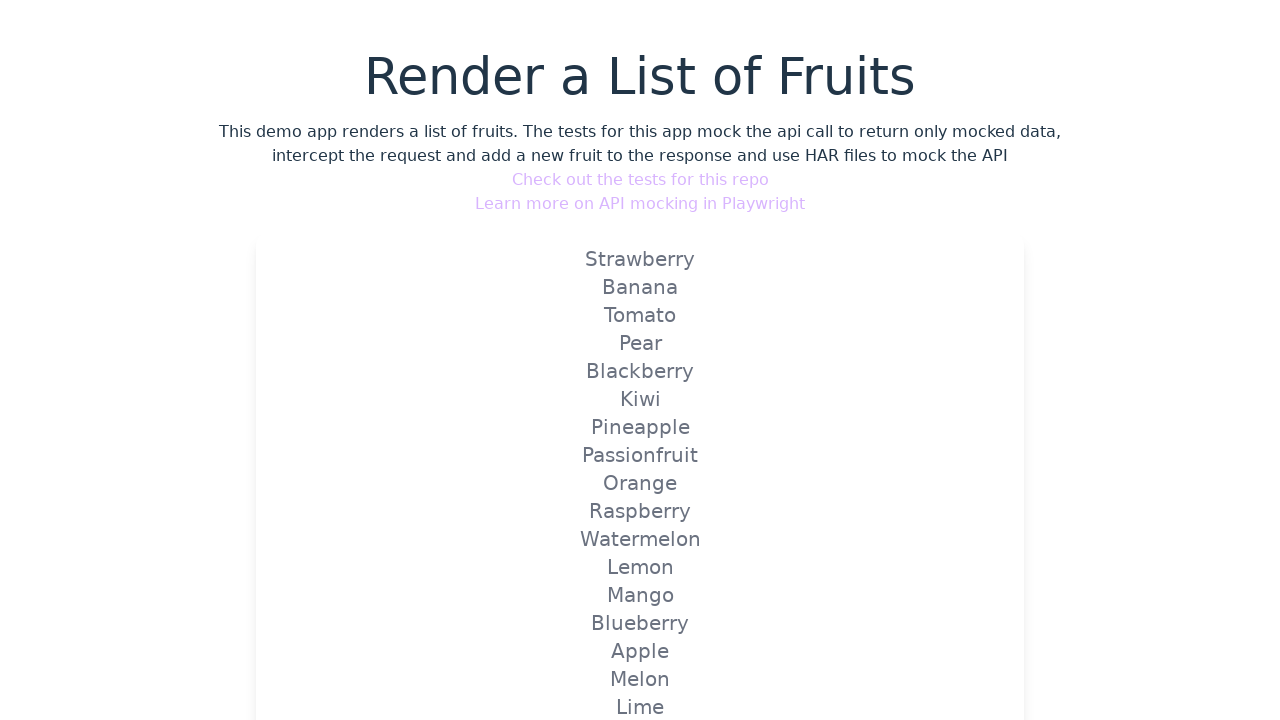

Set up route to intercept and modify fruits API endpoint
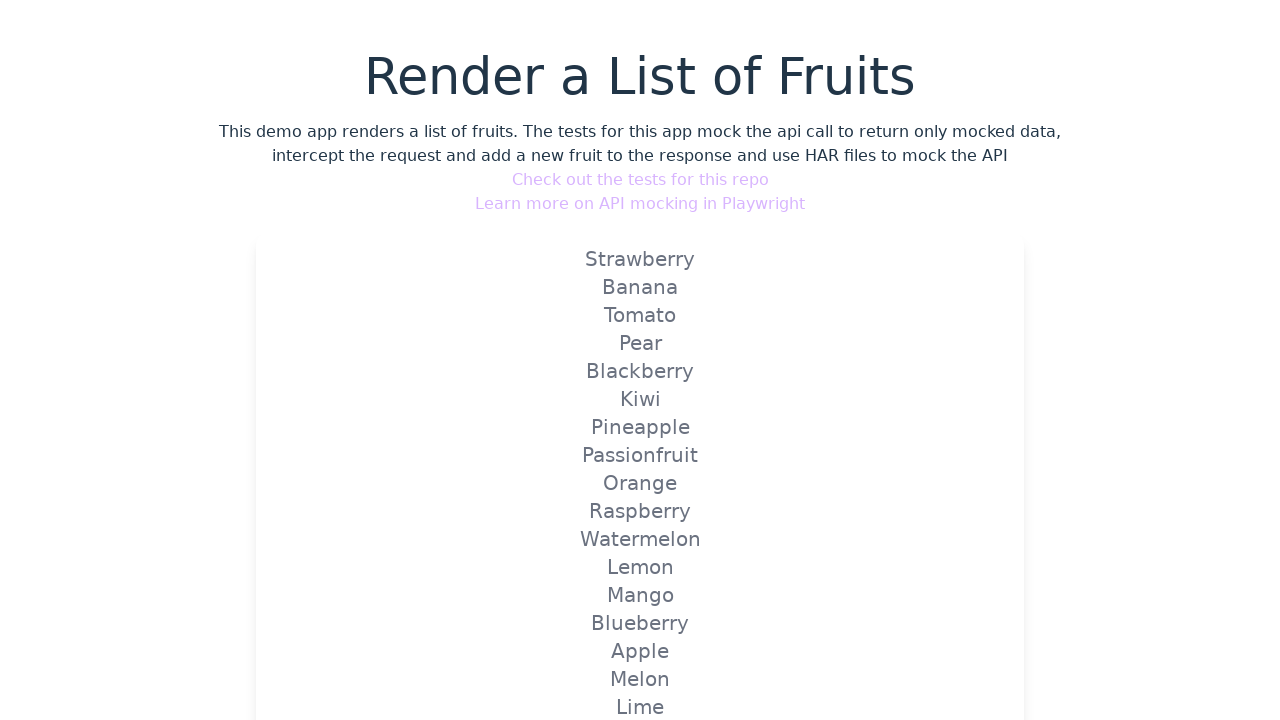

Navigated to API mocking demo page
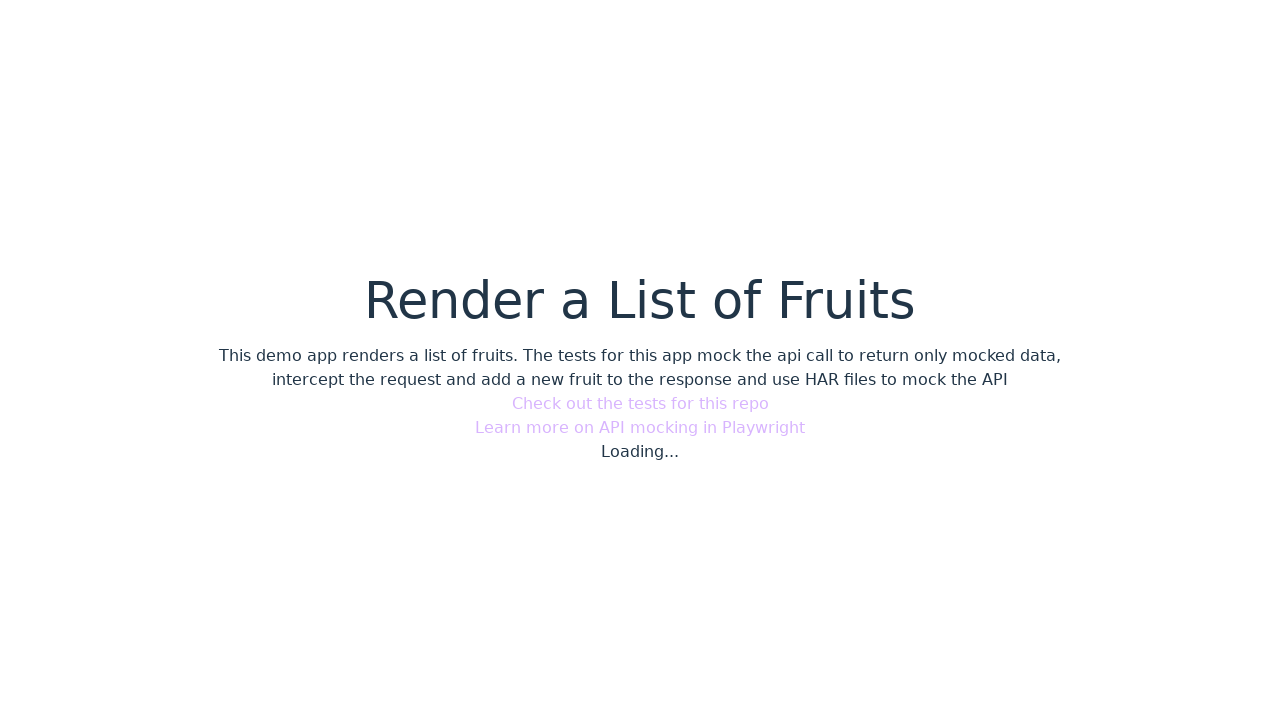

Verified that Avocado item was added and is visible on the page
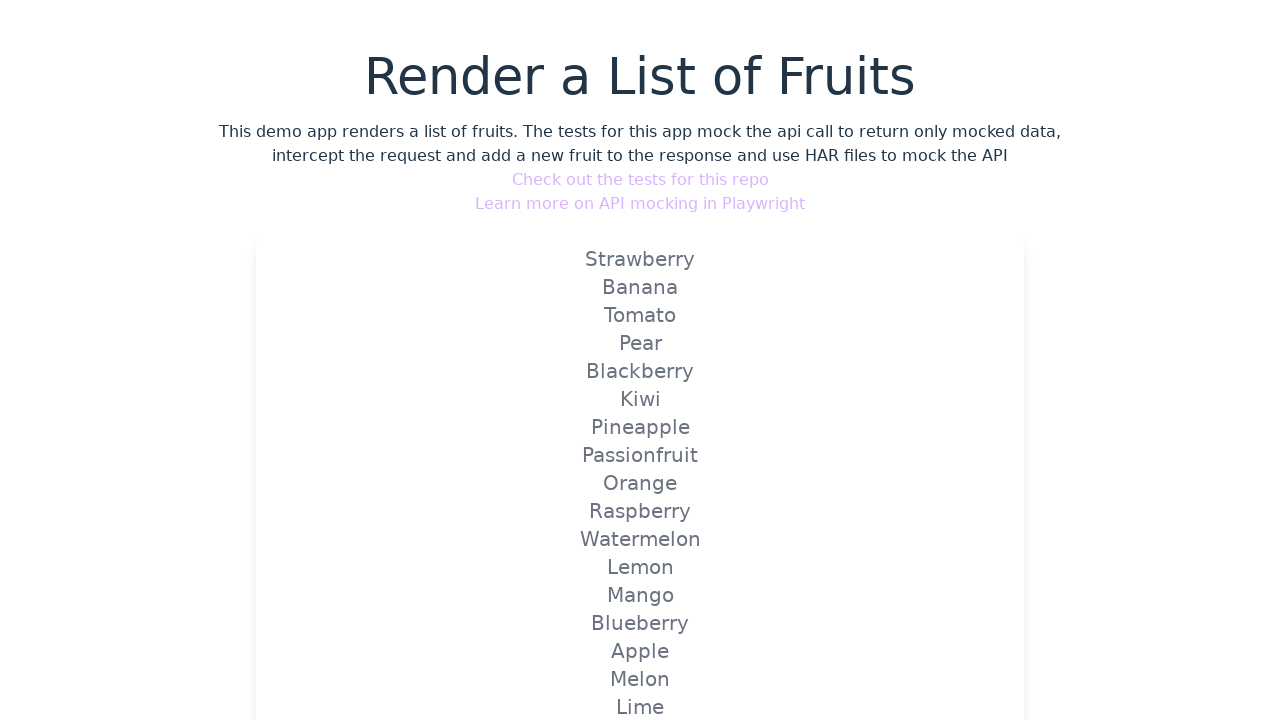

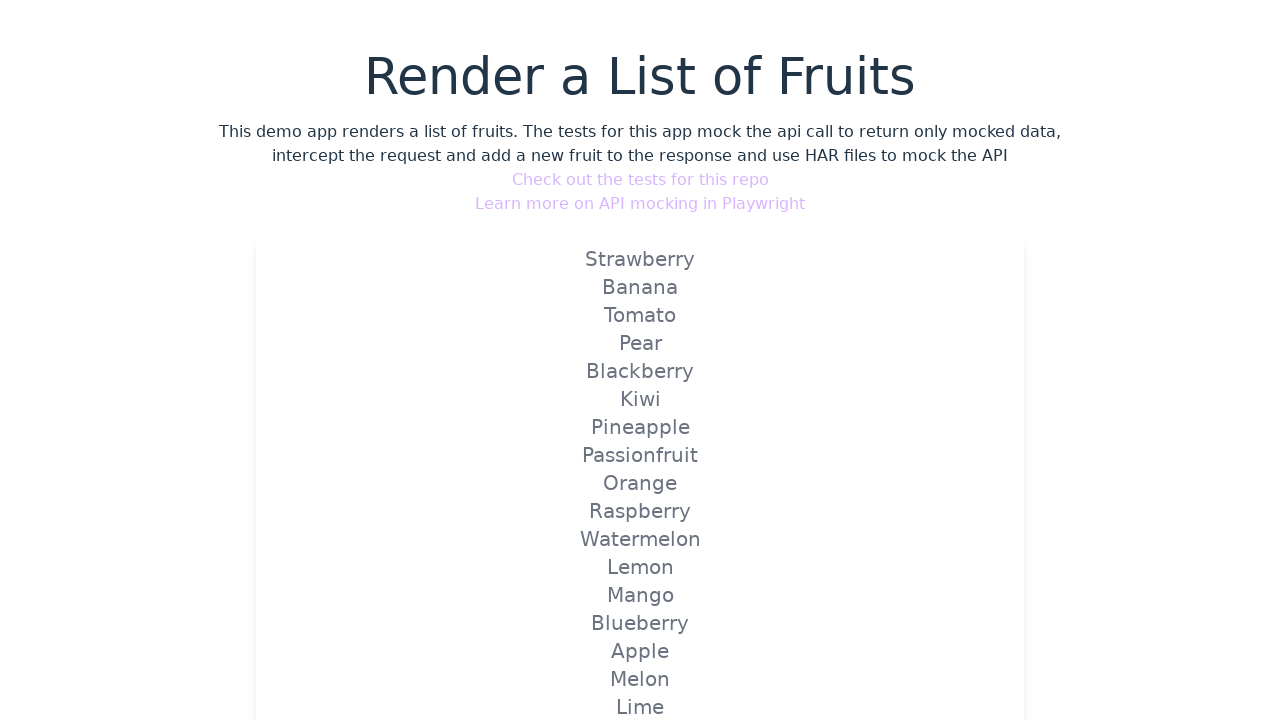